Tests window handling functionality by opening a new window, switching between windows, and closing them

Starting URL: https://leafground.com/window.xhtml

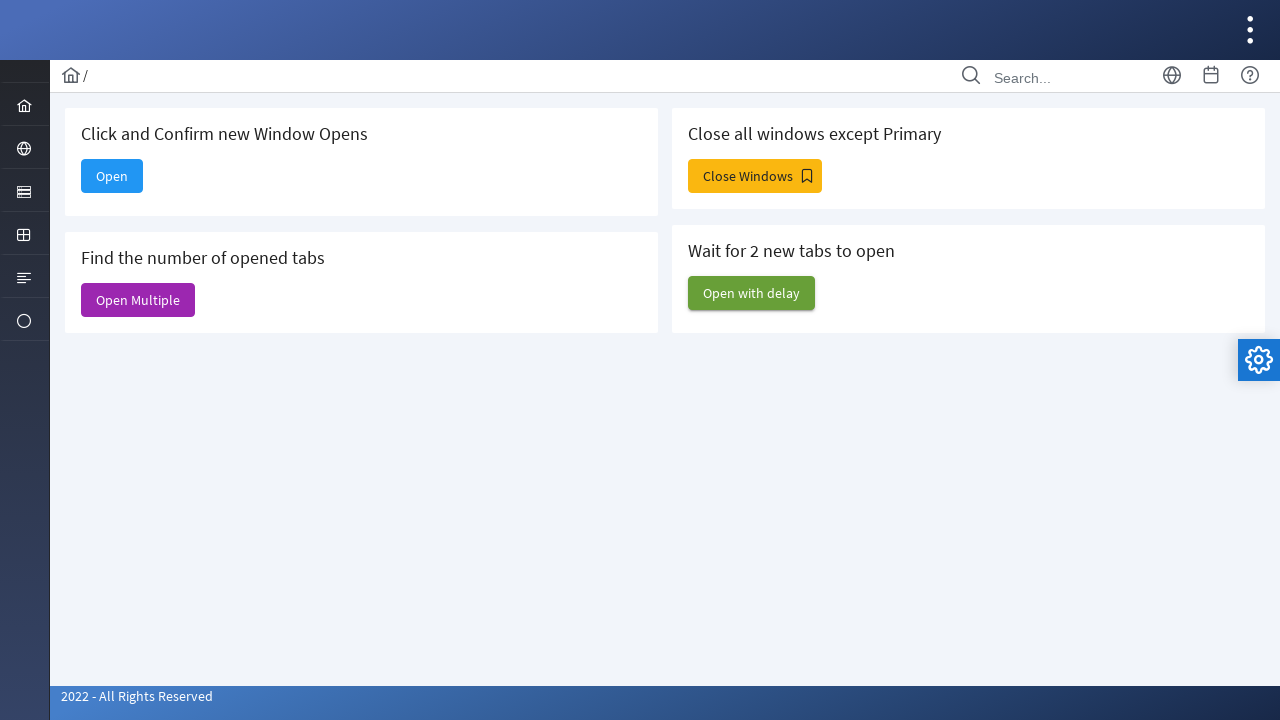

Clicked Open button to open a new window at (112, 176) on xpath=//span[text()='Open']
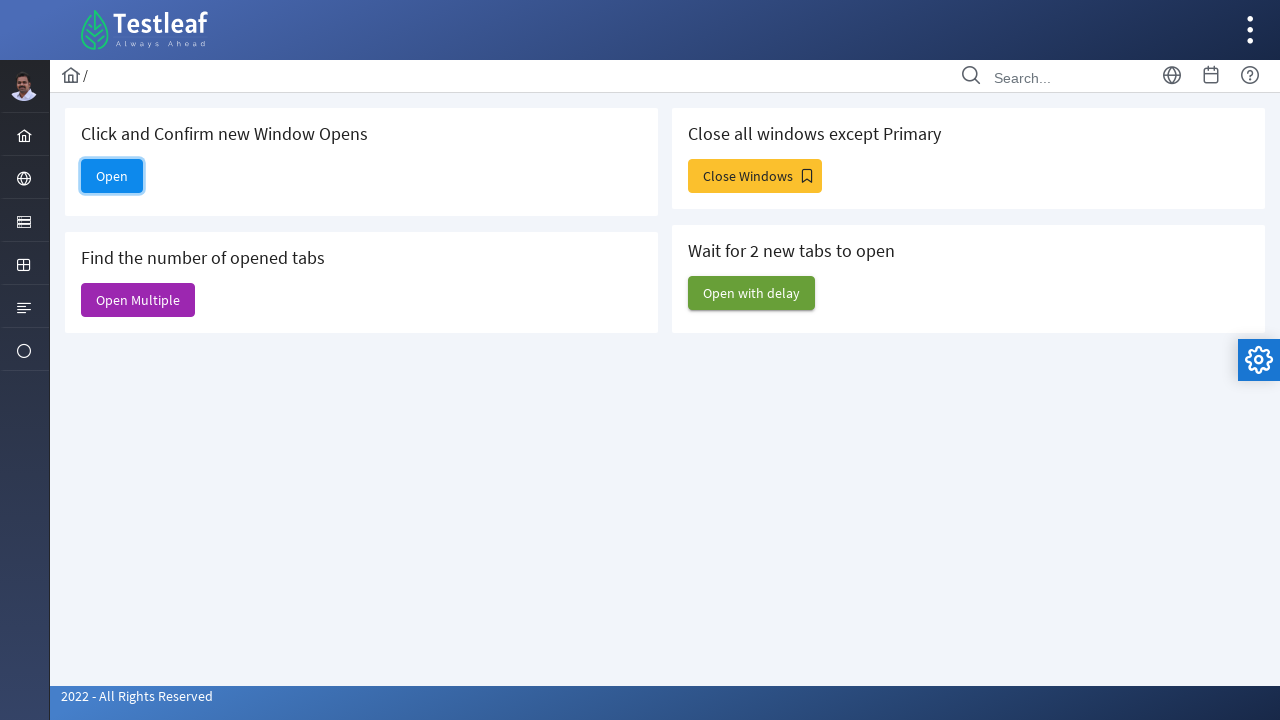

Waited 1 second for new window to open
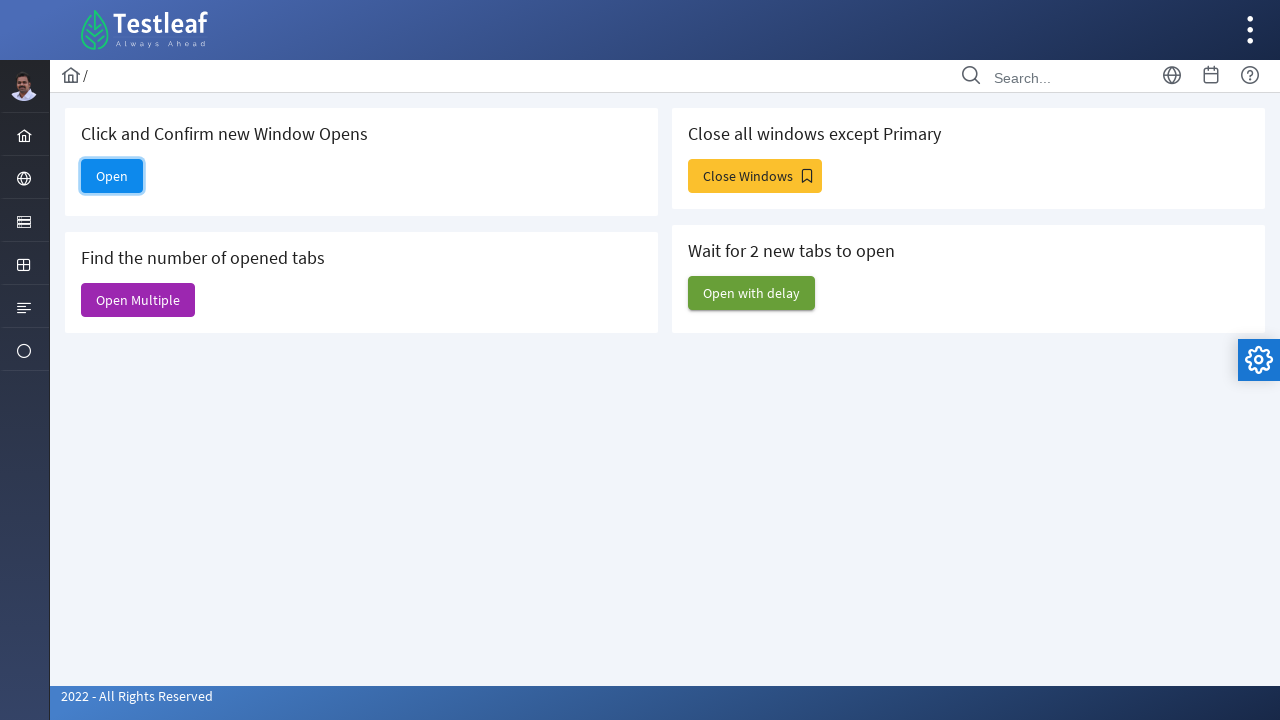

Retrieved all open windows/pages from context
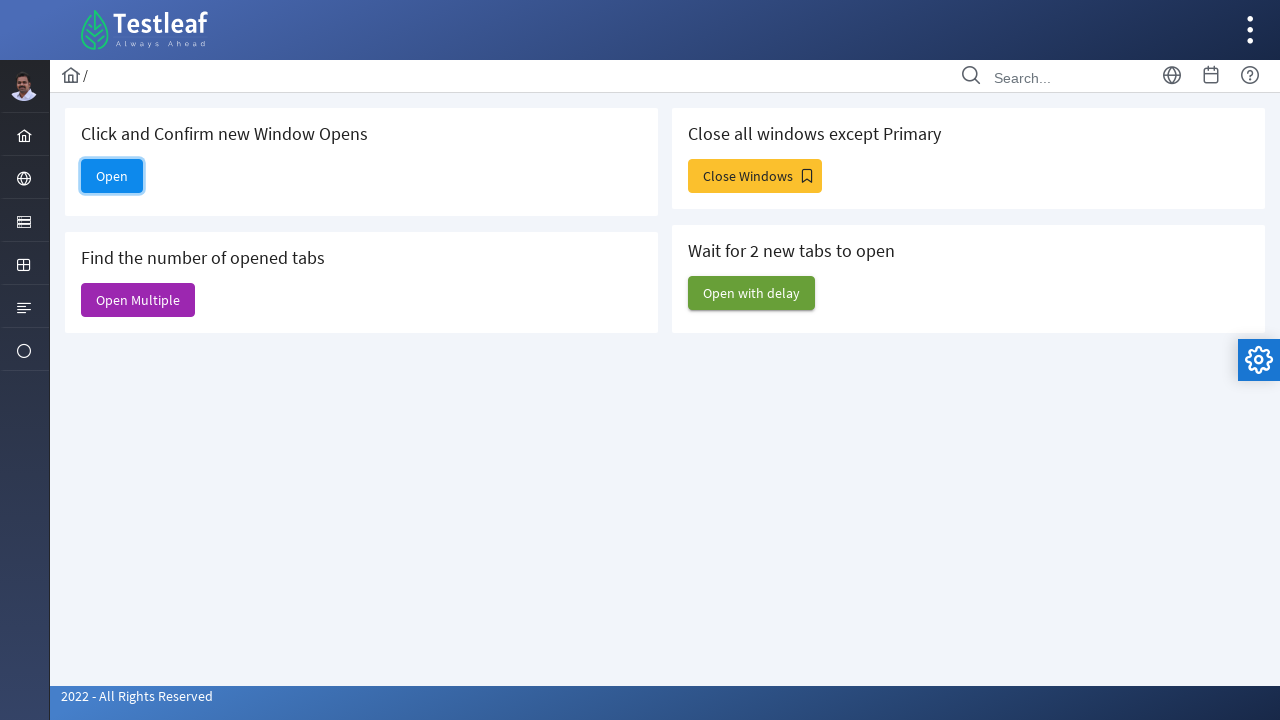

Switched to newly opened window (index 1)
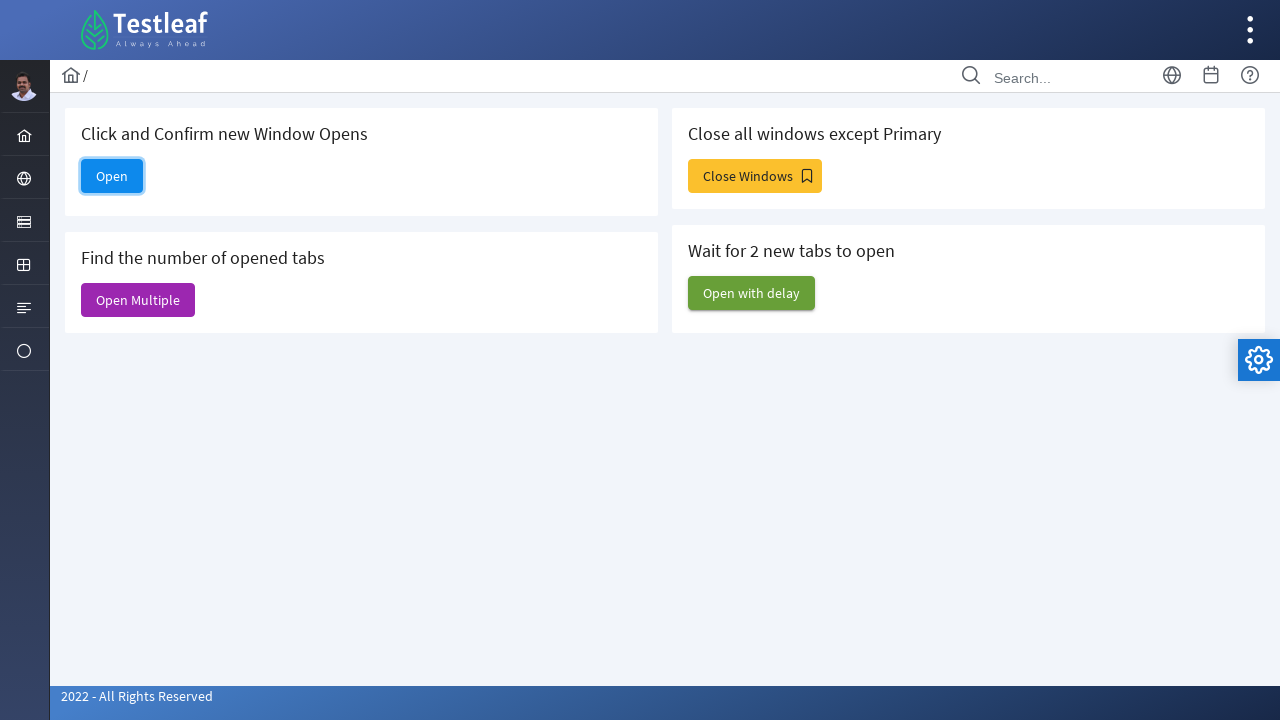

Retrieved new window title: Alert
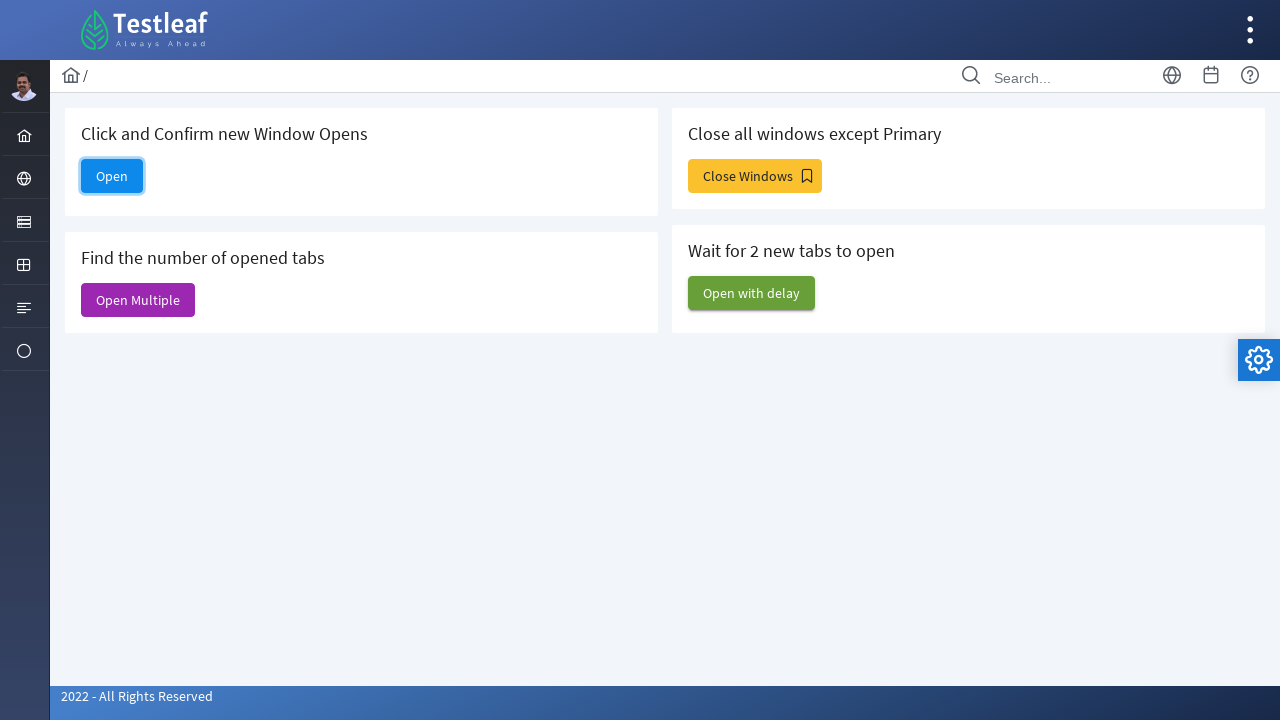

Closed the new window
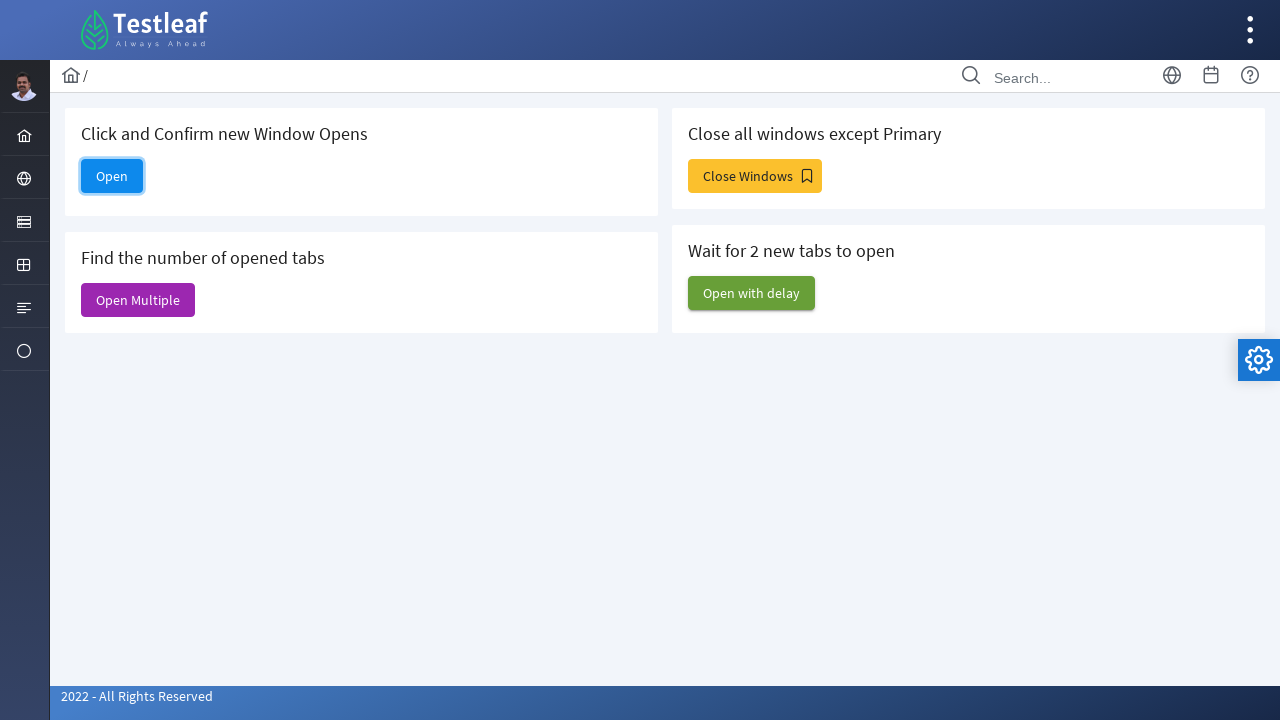

Verified focus returned to parent window with title: Window
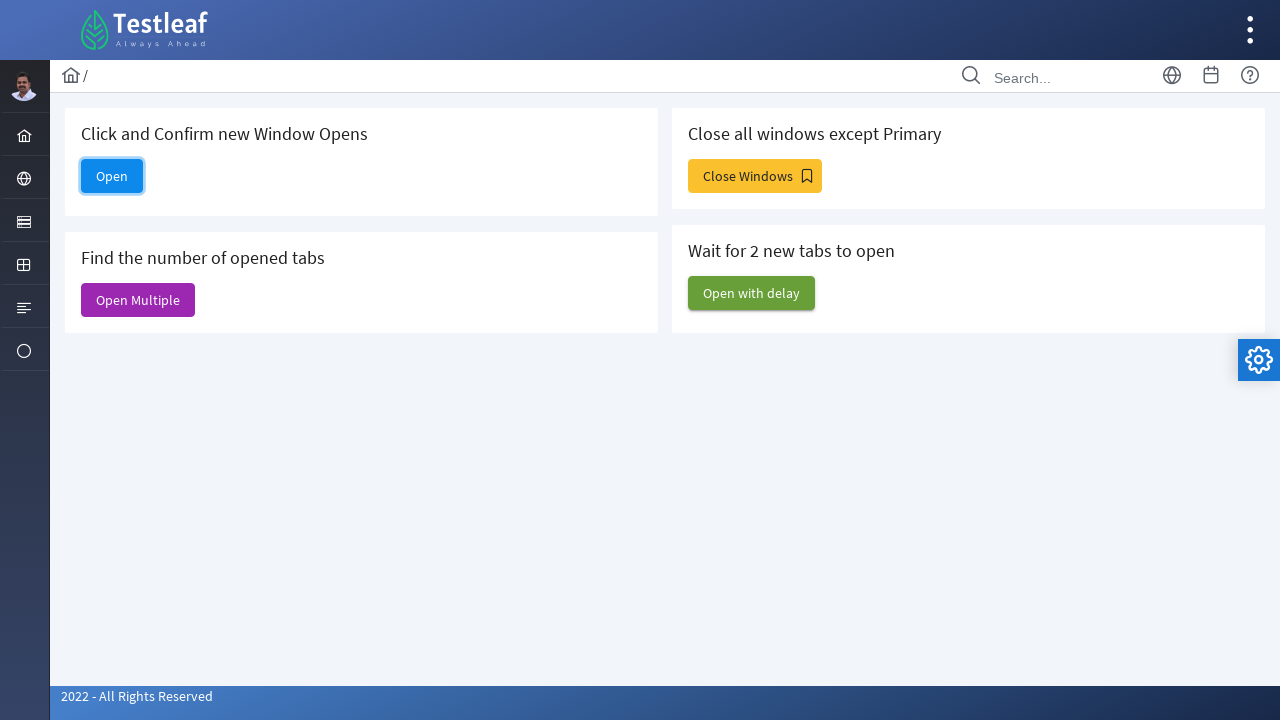

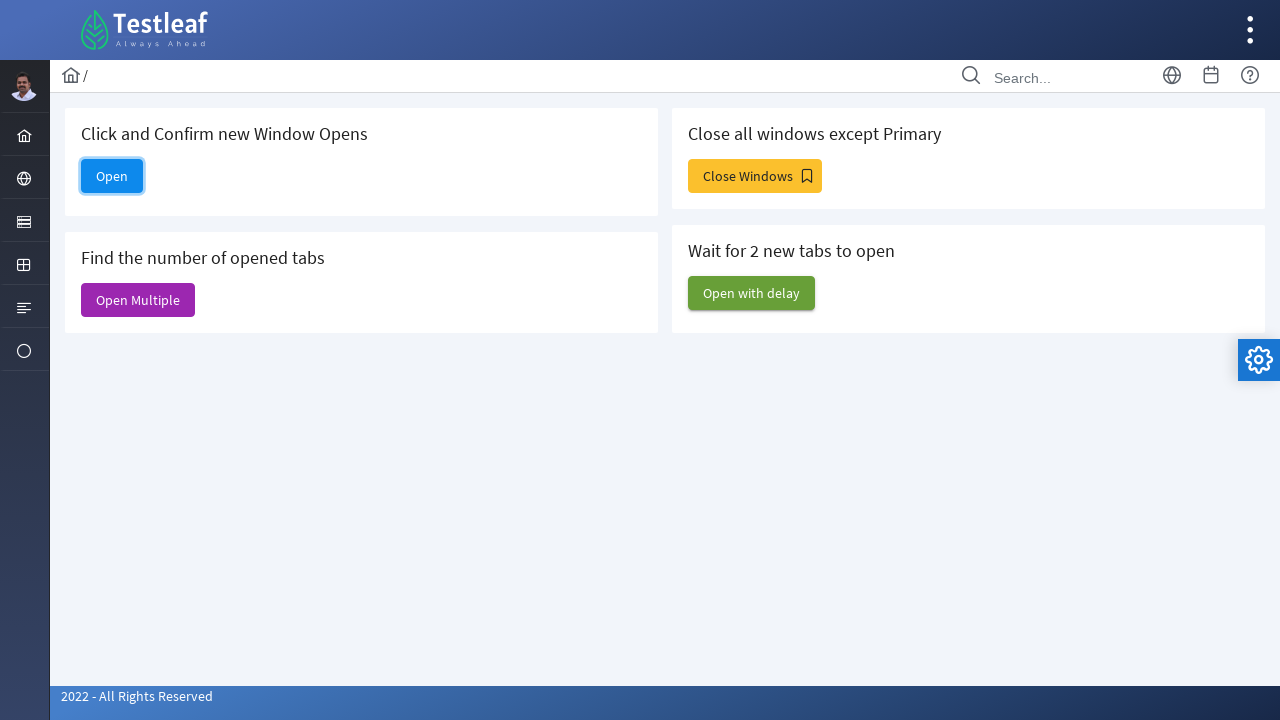